Tests mouse movement within an iframe by switching to iframe context and hovering over an element

Starting URL: http://guinea-pig.webdriver.io/pointer.html

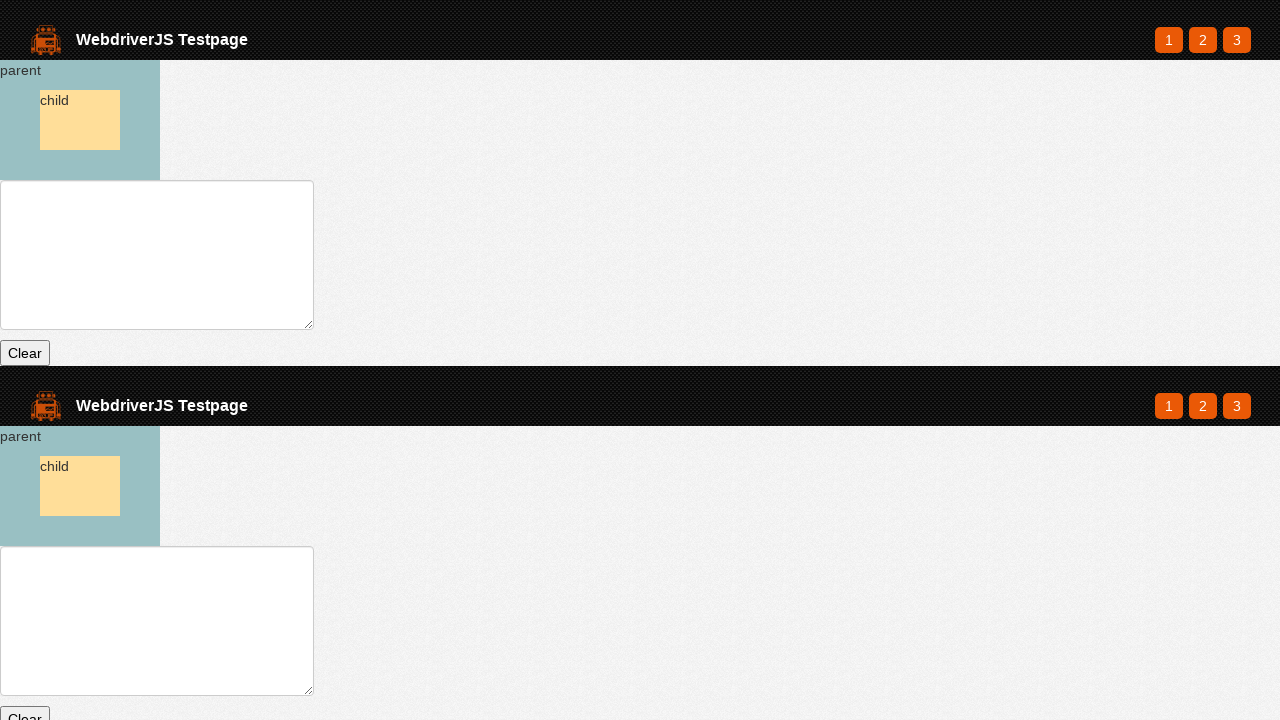

Waited for parent element to load
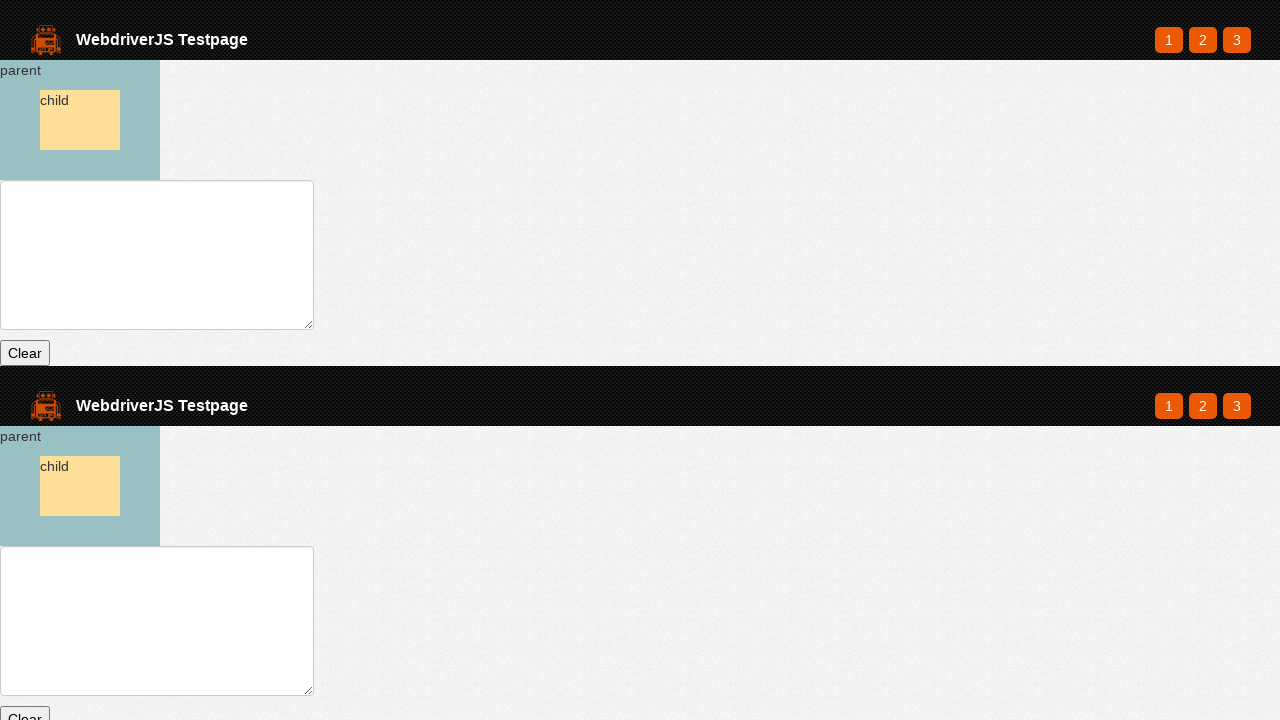

Located iframe element
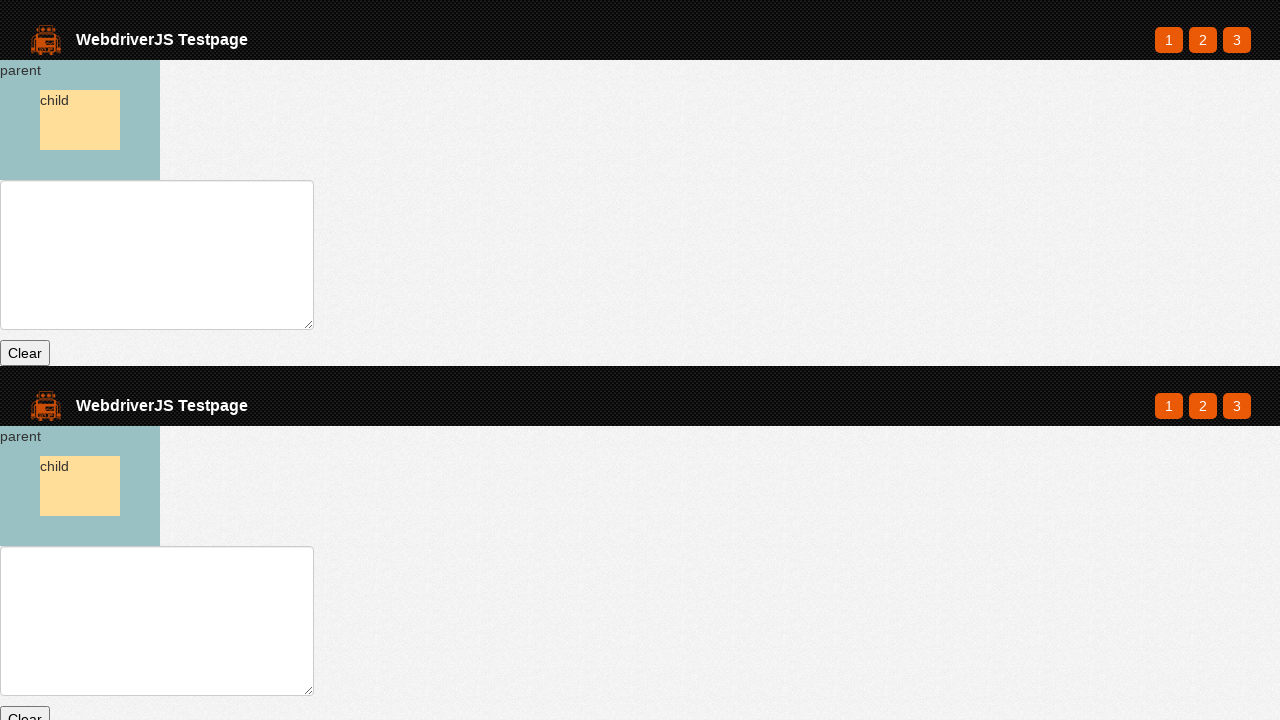

Moved mouse to parent element inside iframe at (80, 486) on iframe.code-tabs__result >> internal:control=enter-frame >> #parent
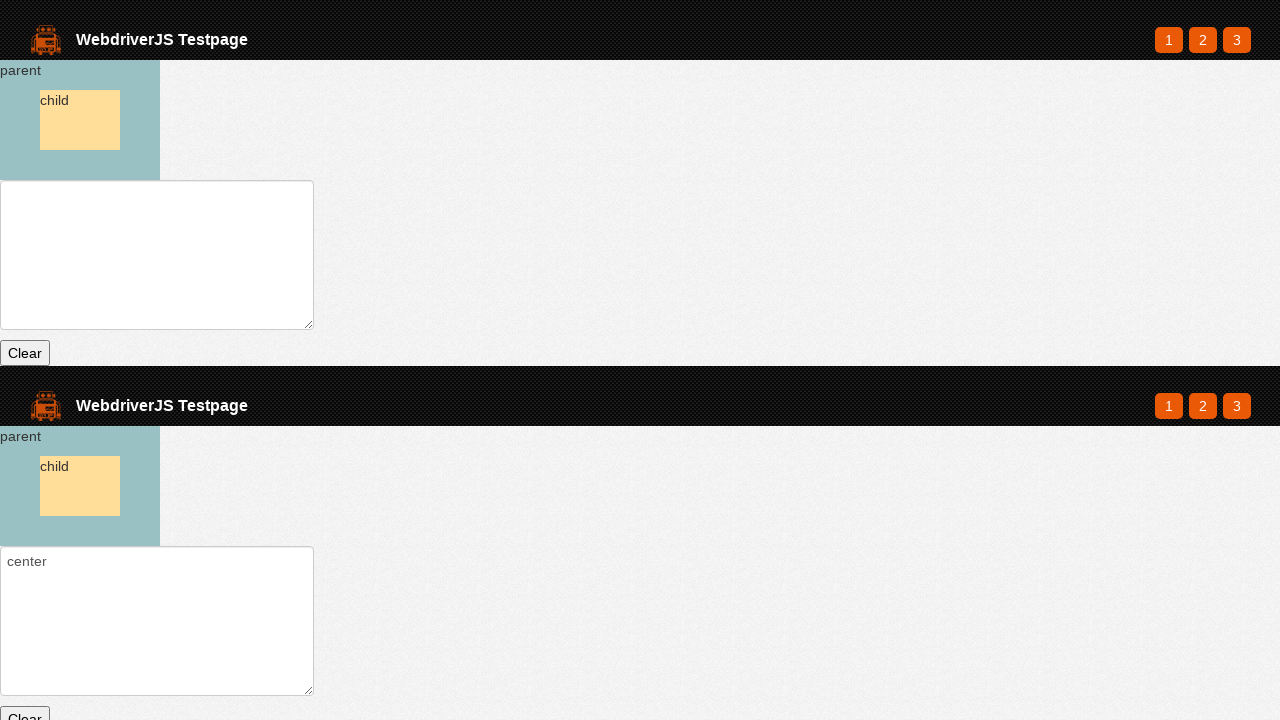

Retrieved text value from input element in iframe
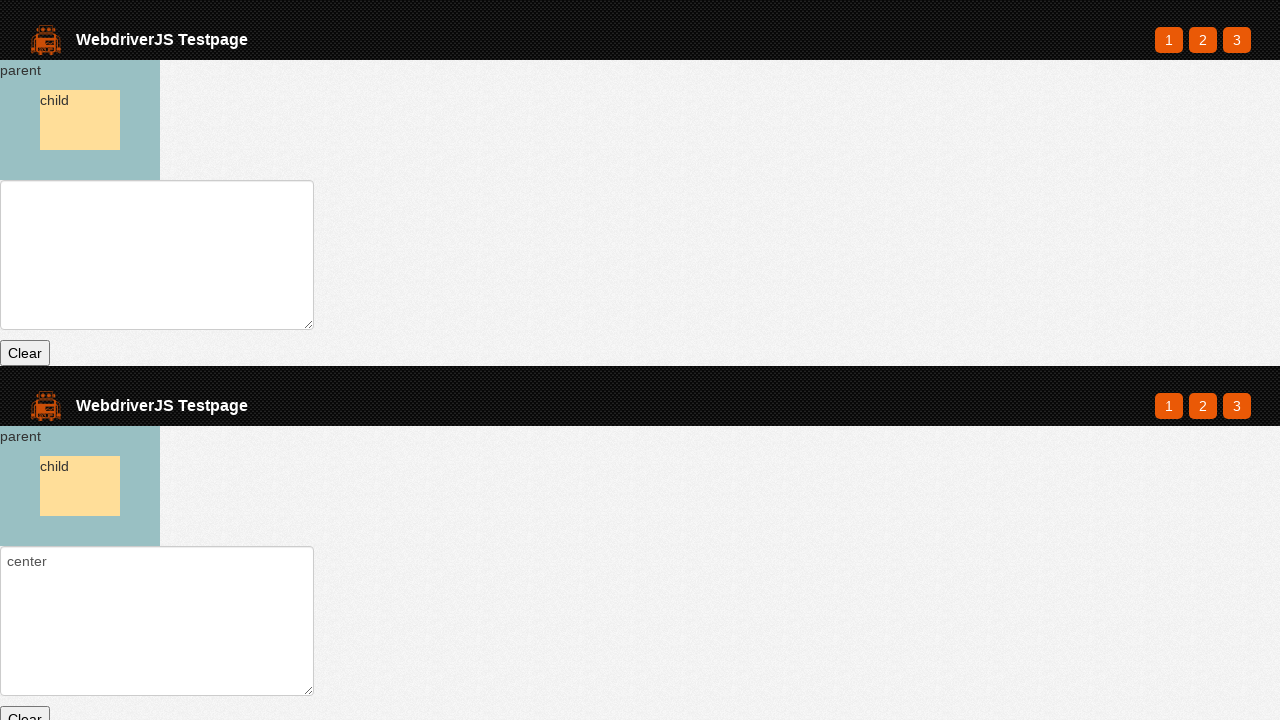

Verified text value ends with 'center\n'
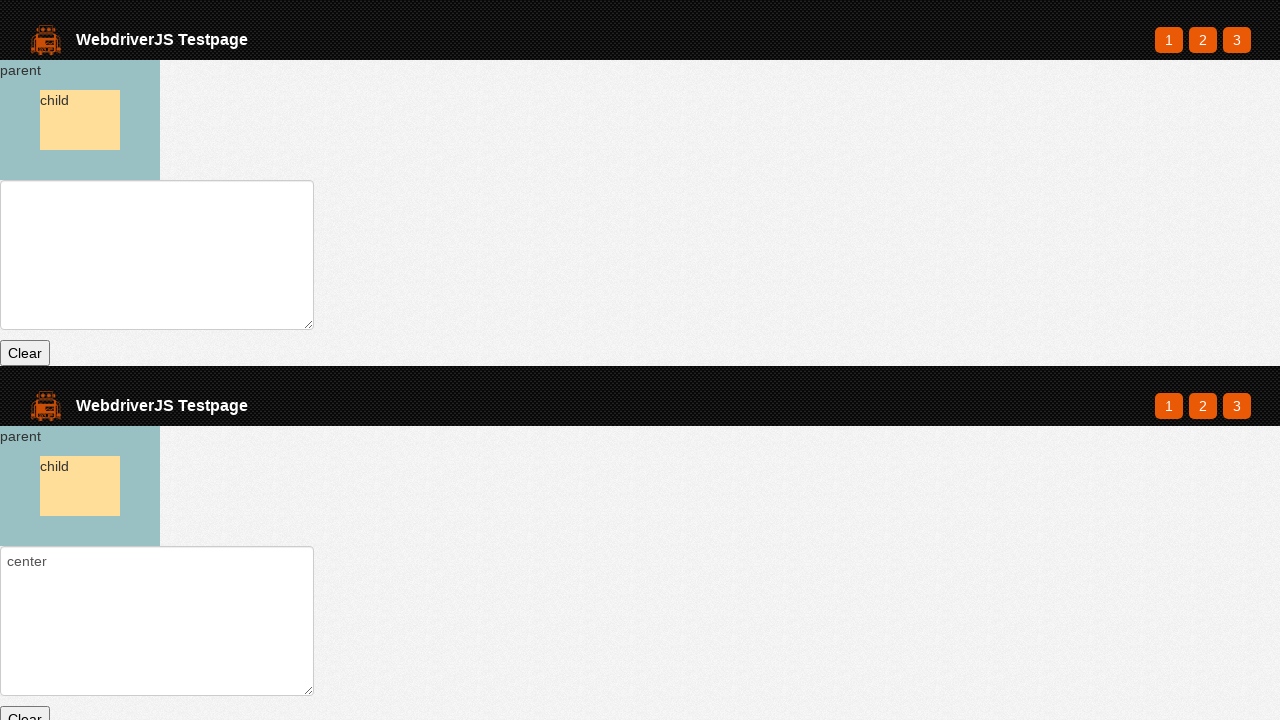

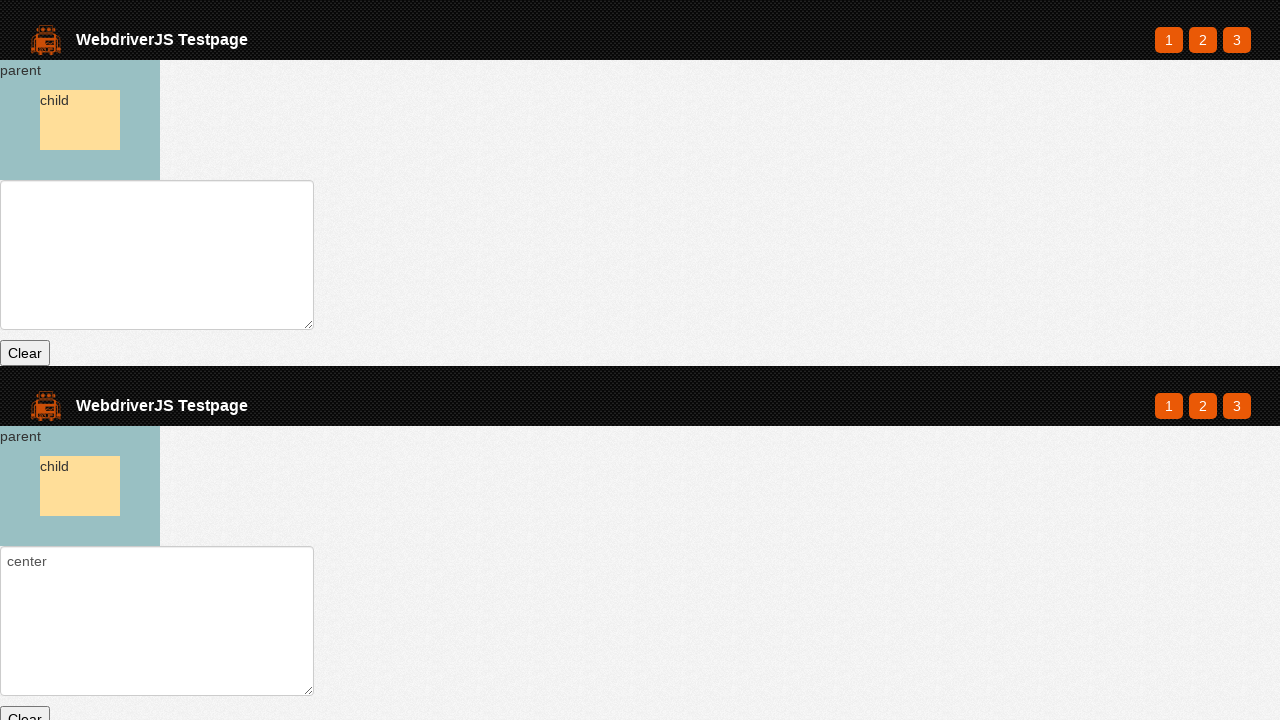